Tests Netflix landing page email input by repeatedly clearing and entering text in the email field

Starting URL: https://www.netflix.com/ie/

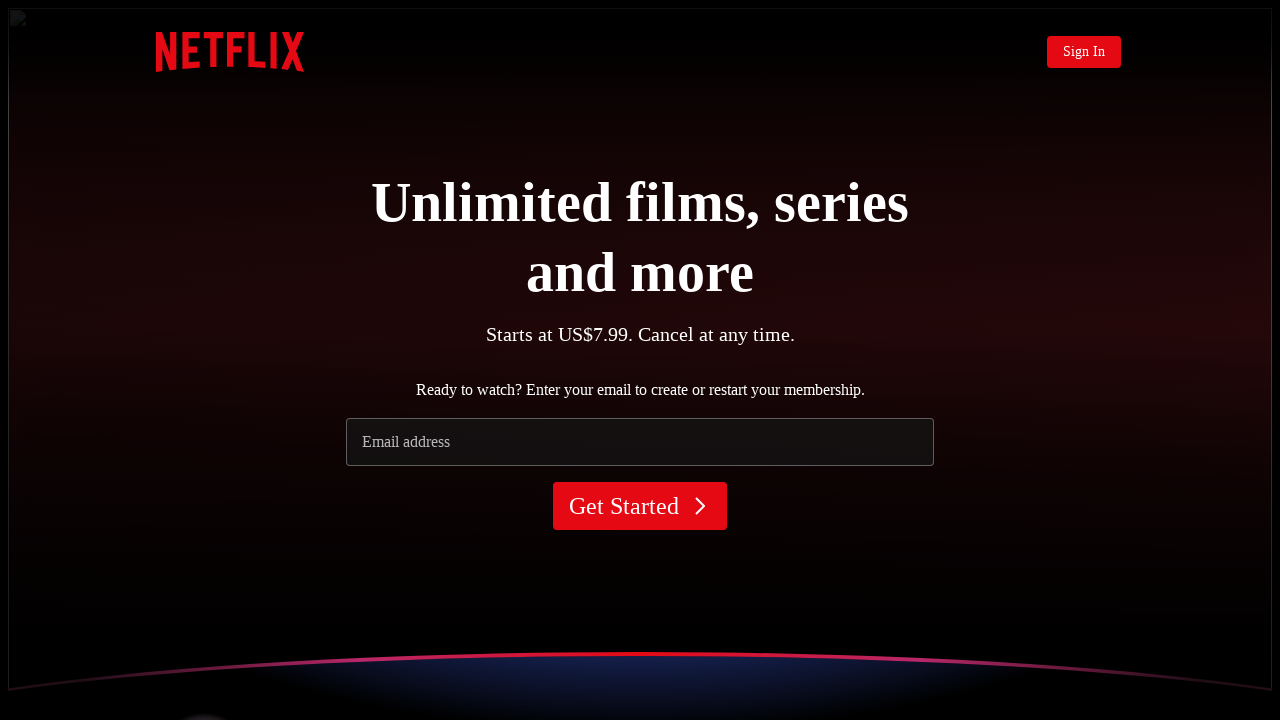

Located email input field
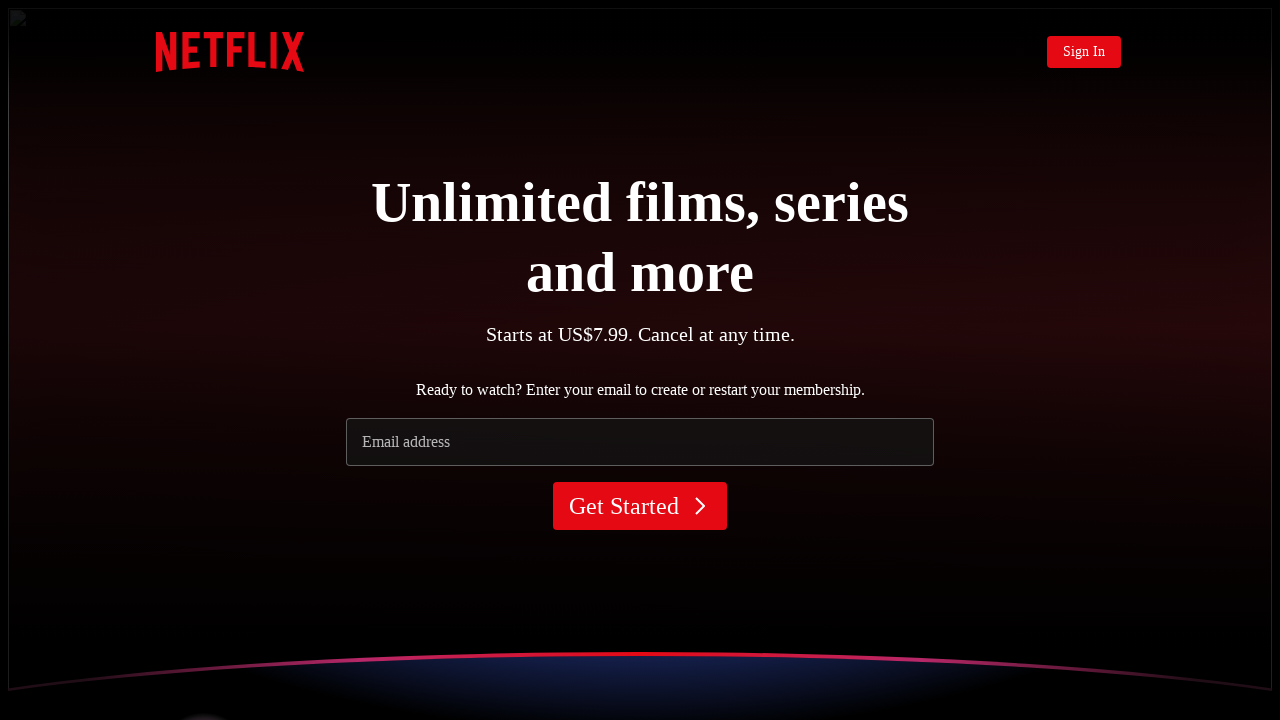

Cleared email field (iteration 1/8) on input[name='email']
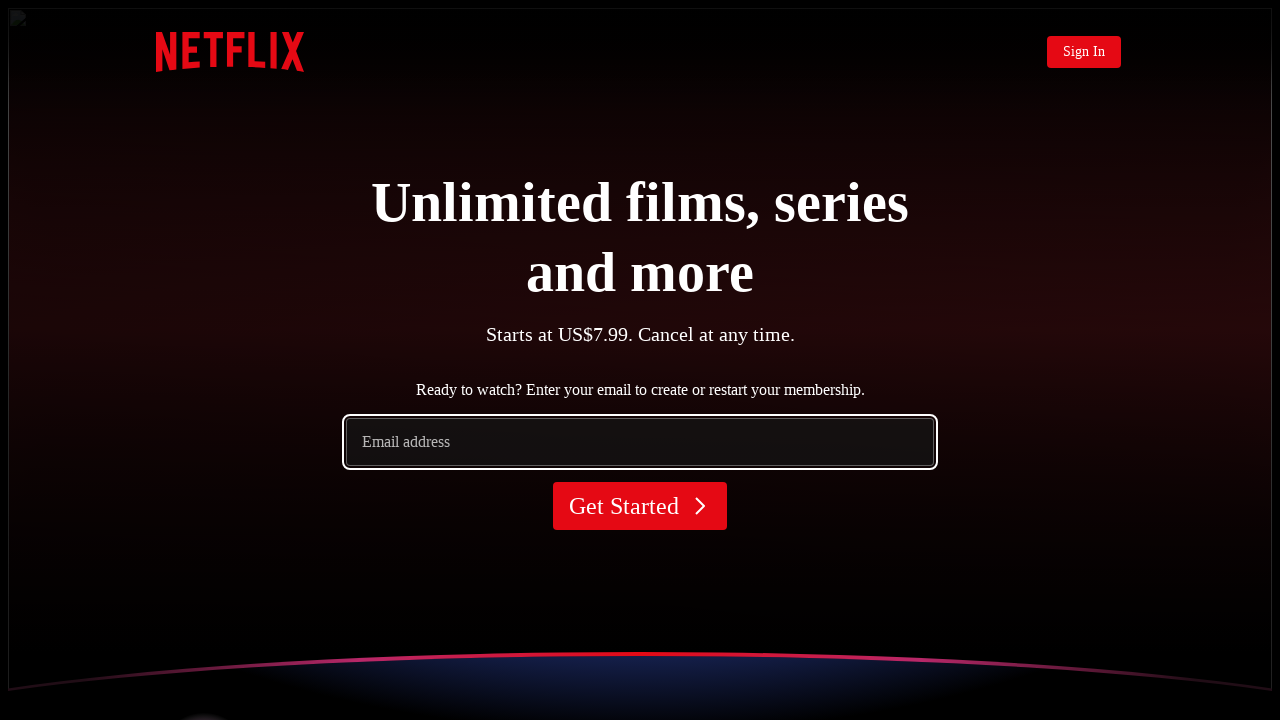

Entered 'Selenium' in email field (iteration 1/8) on input[name='email']
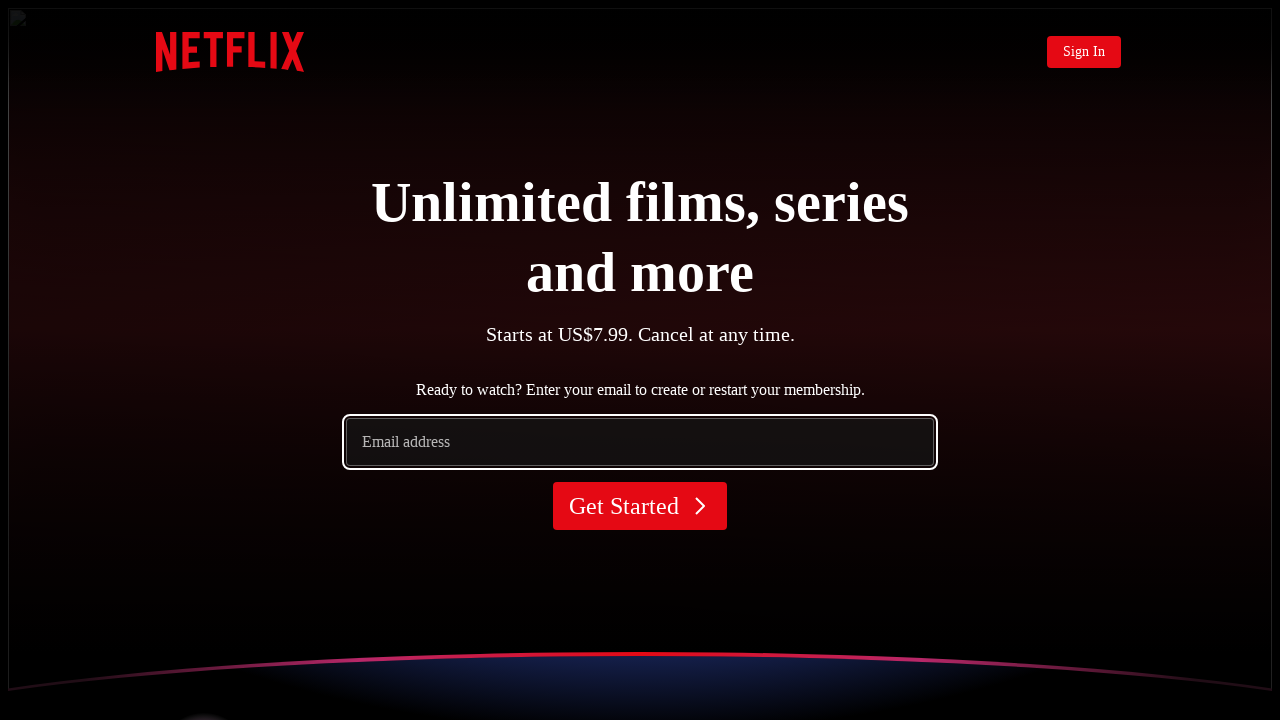

Cleared email field (iteration 2/8) on input[name='email']
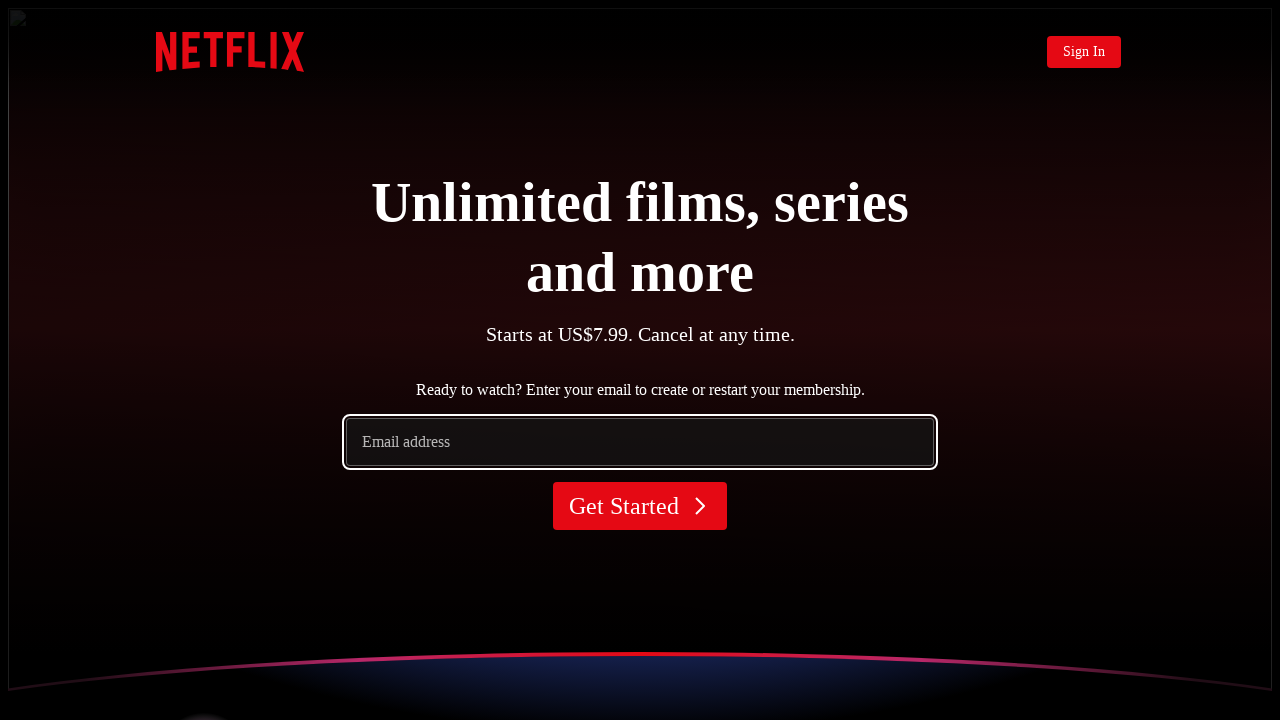

Entered 'Selenium' in email field (iteration 2/8) on input[name='email']
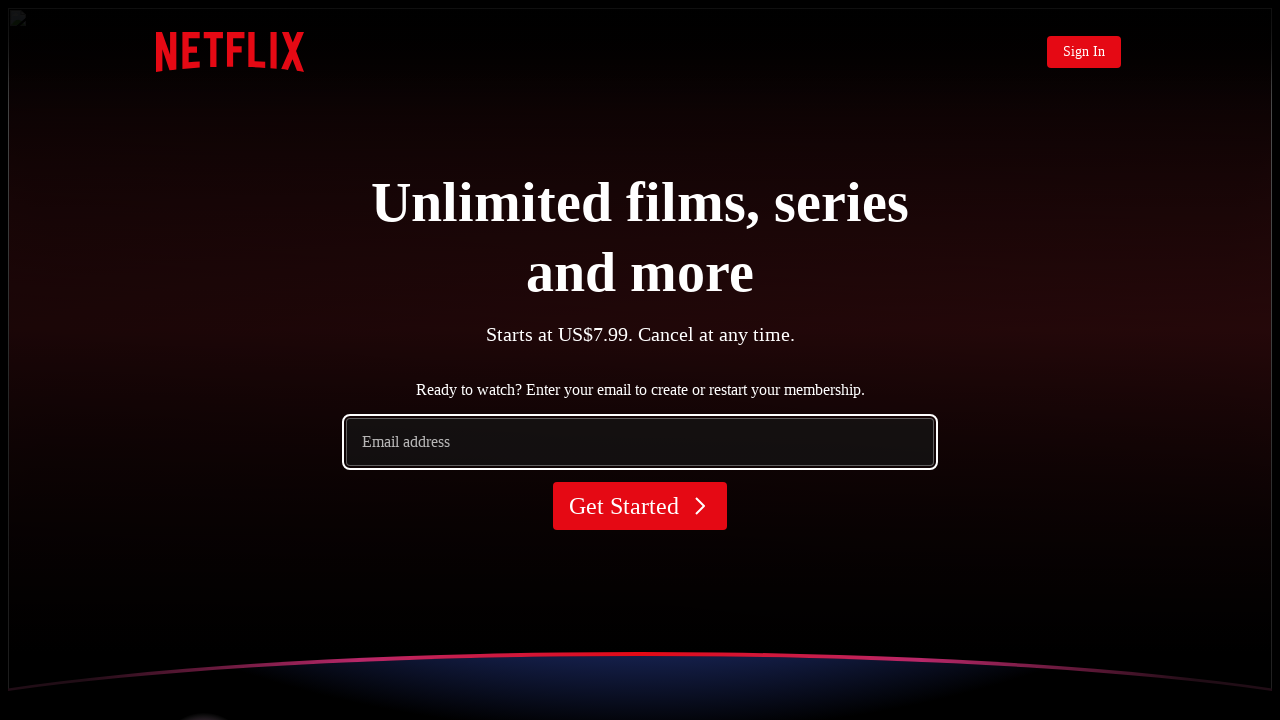

Cleared email field (iteration 3/8) on input[name='email']
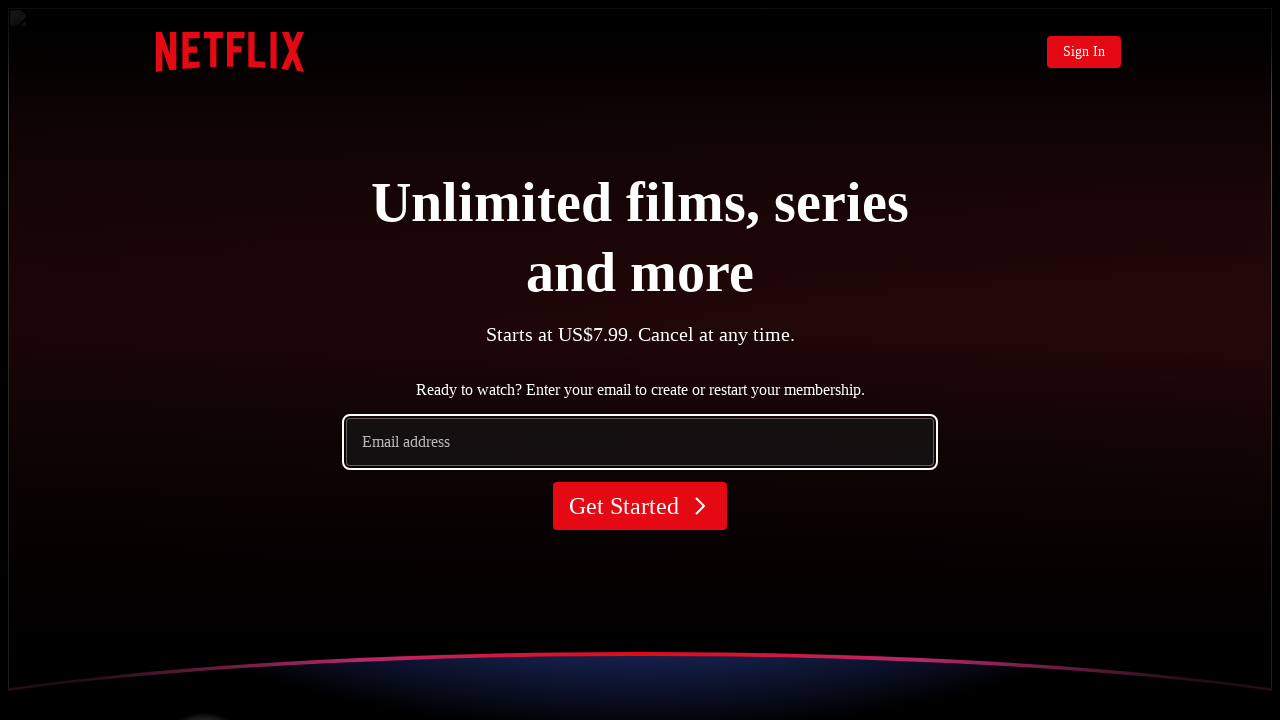

Entered 'Selenium' in email field (iteration 3/8) on input[name='email']
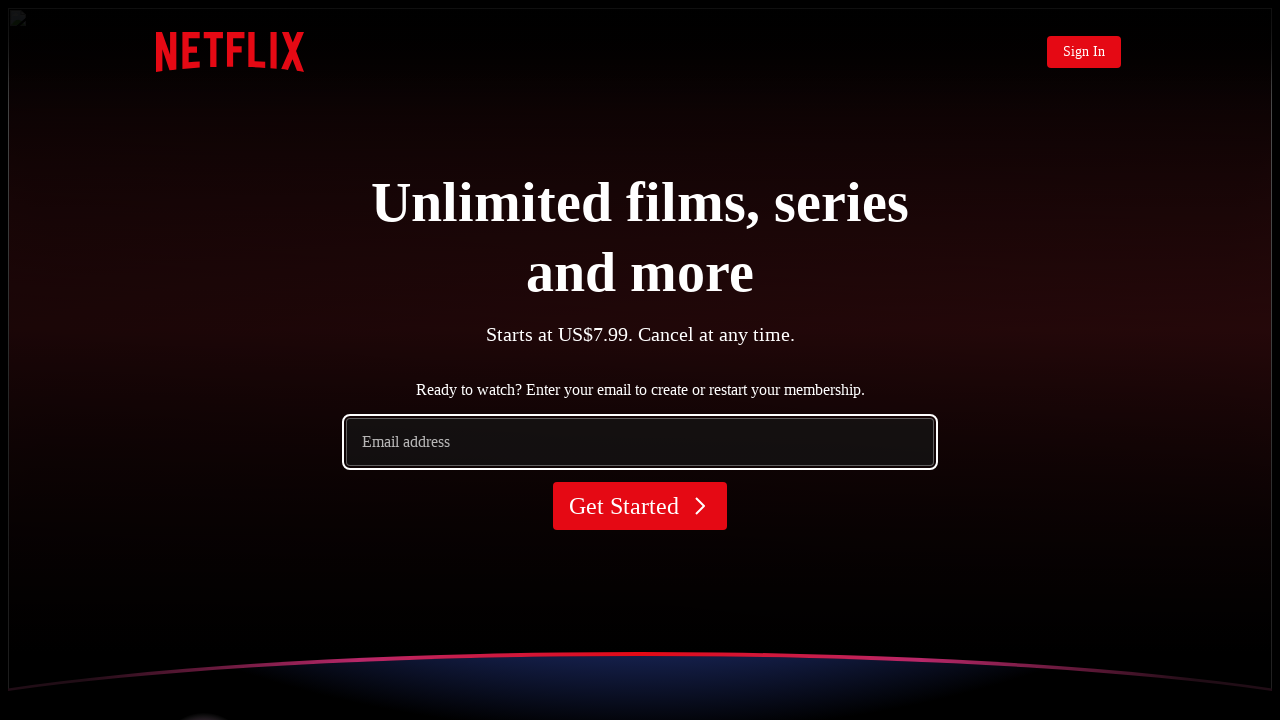

Cleared email field (iteration 4/8) on input[name='email']
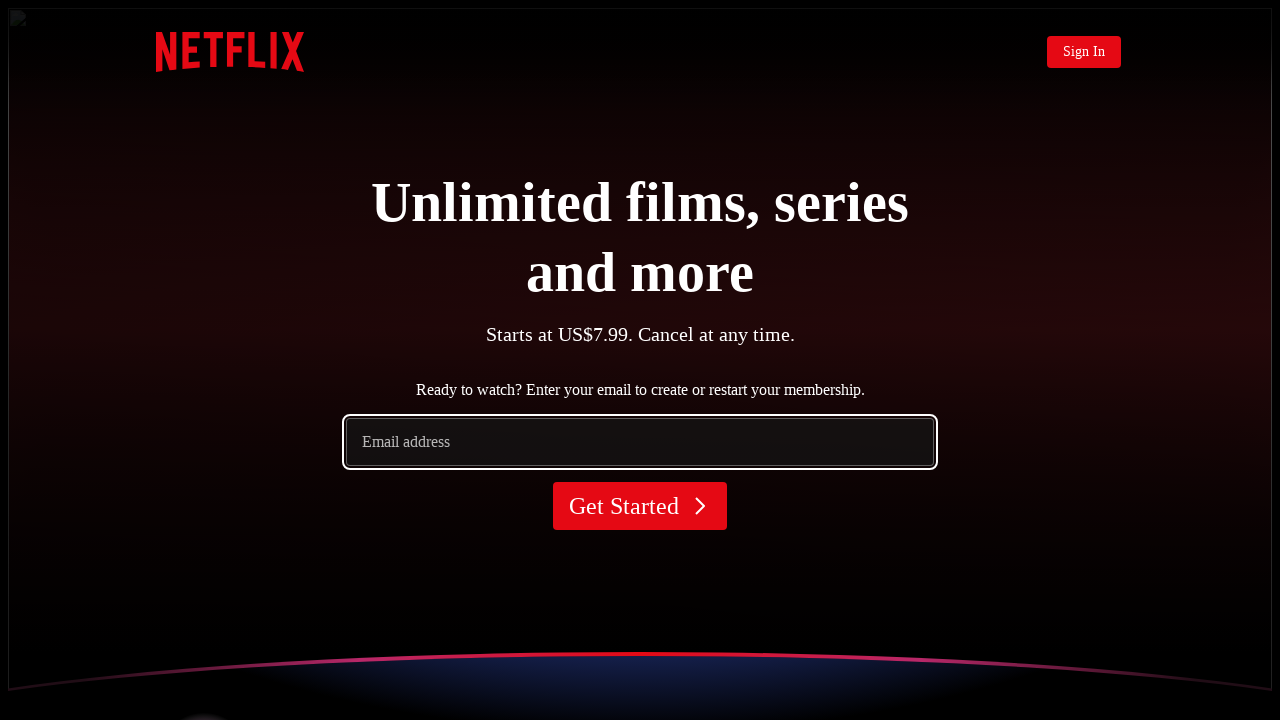

Entered 'Selenium' in email field (iteration 4/8) on input[name='email']
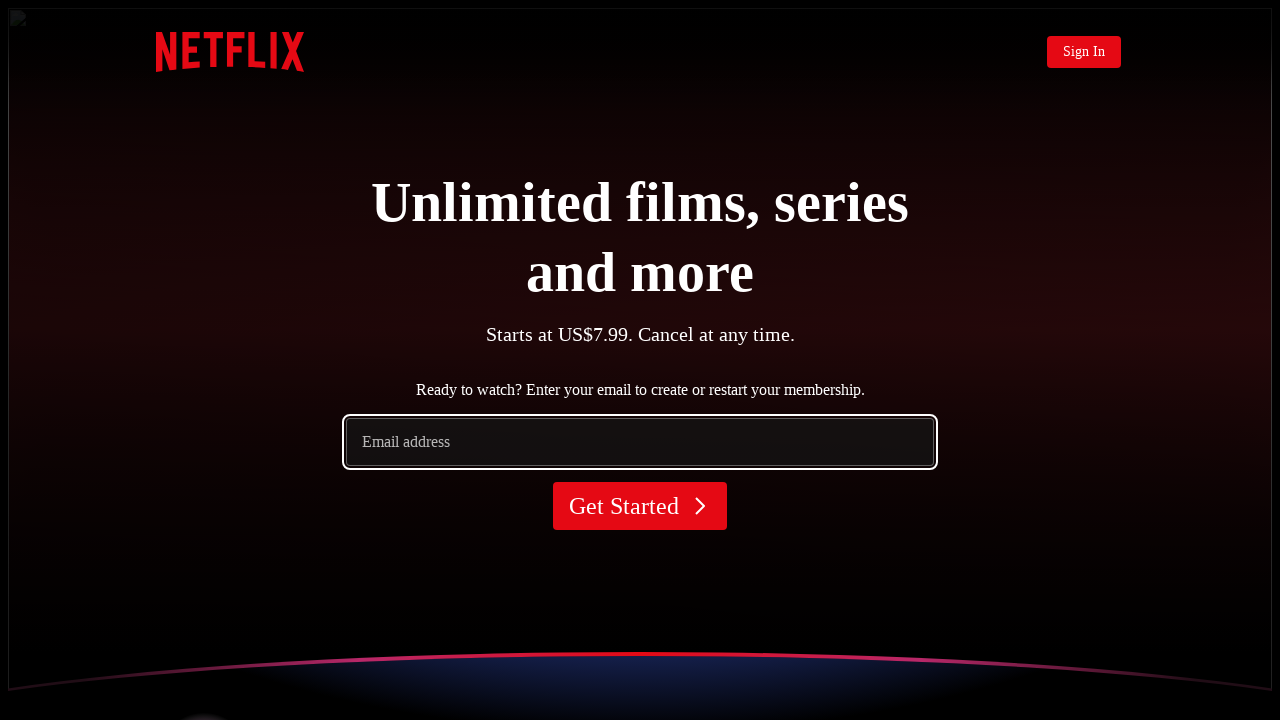

Cleared email field (iteration 5/8) on input[name='email']
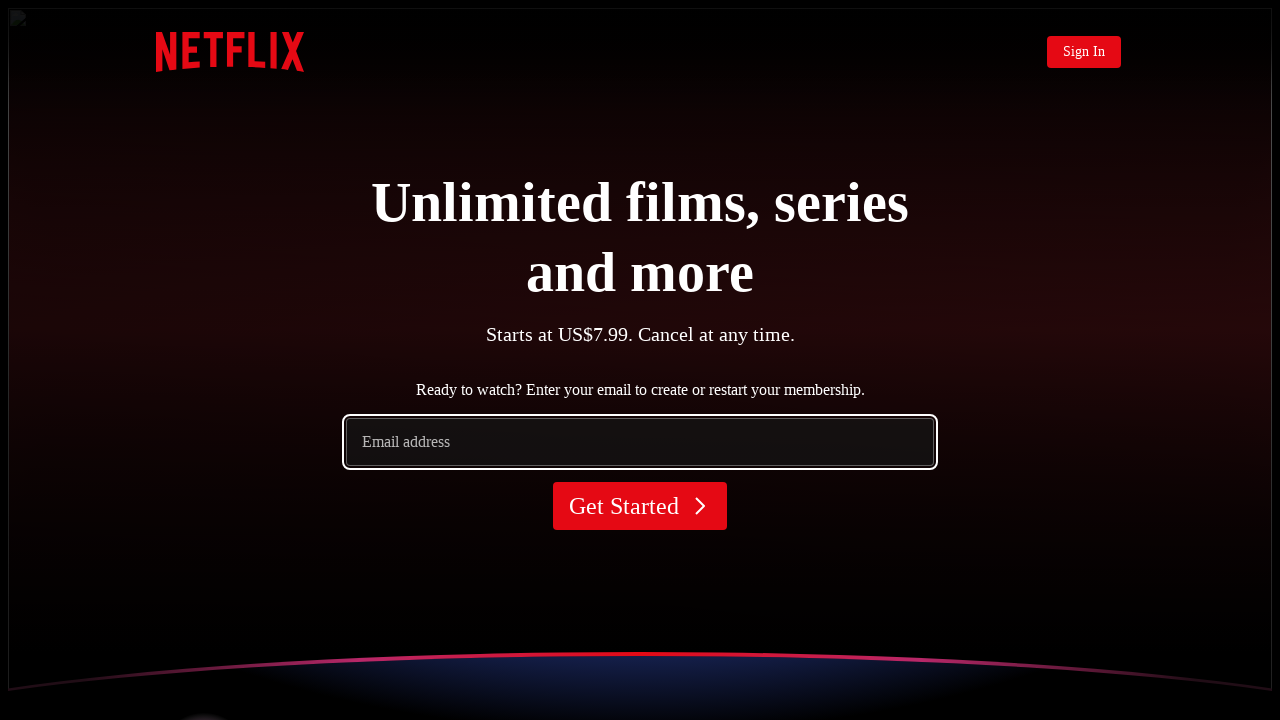

Entered 'Selenium' in email field (iteration 5/8) on input[name='email']
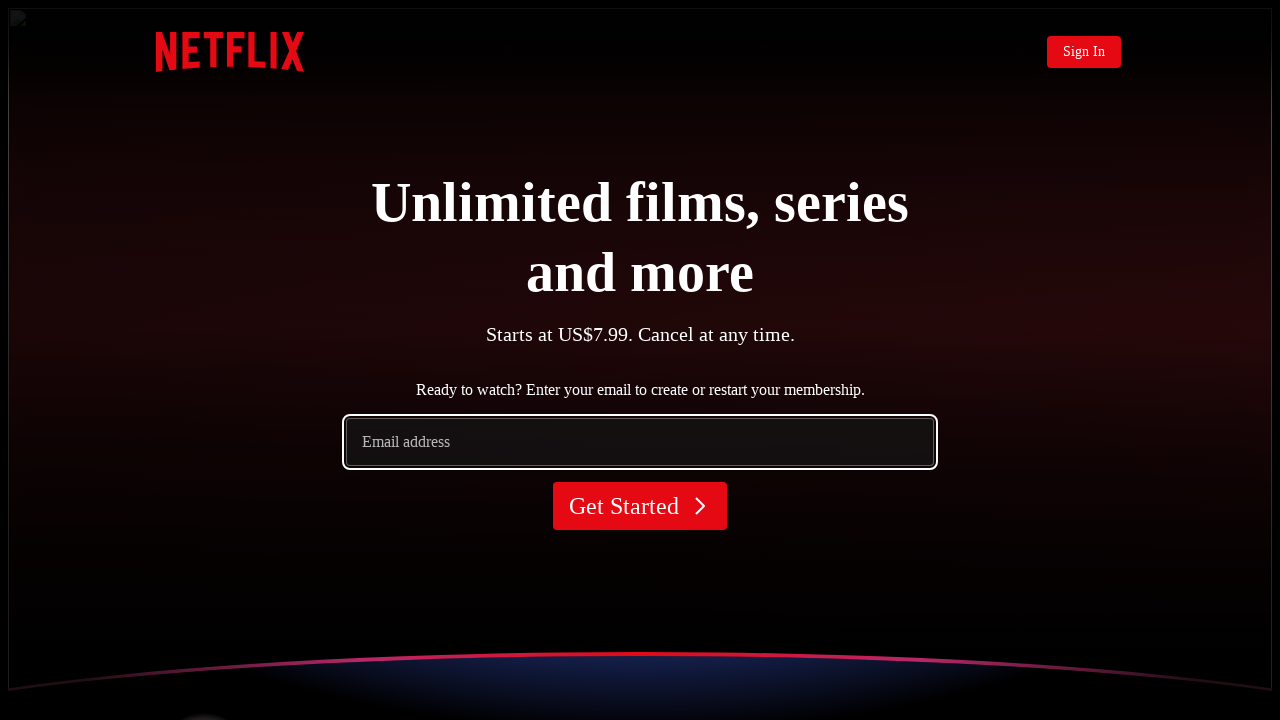

Cleared email field (iteration 6/8) on input[name='email']
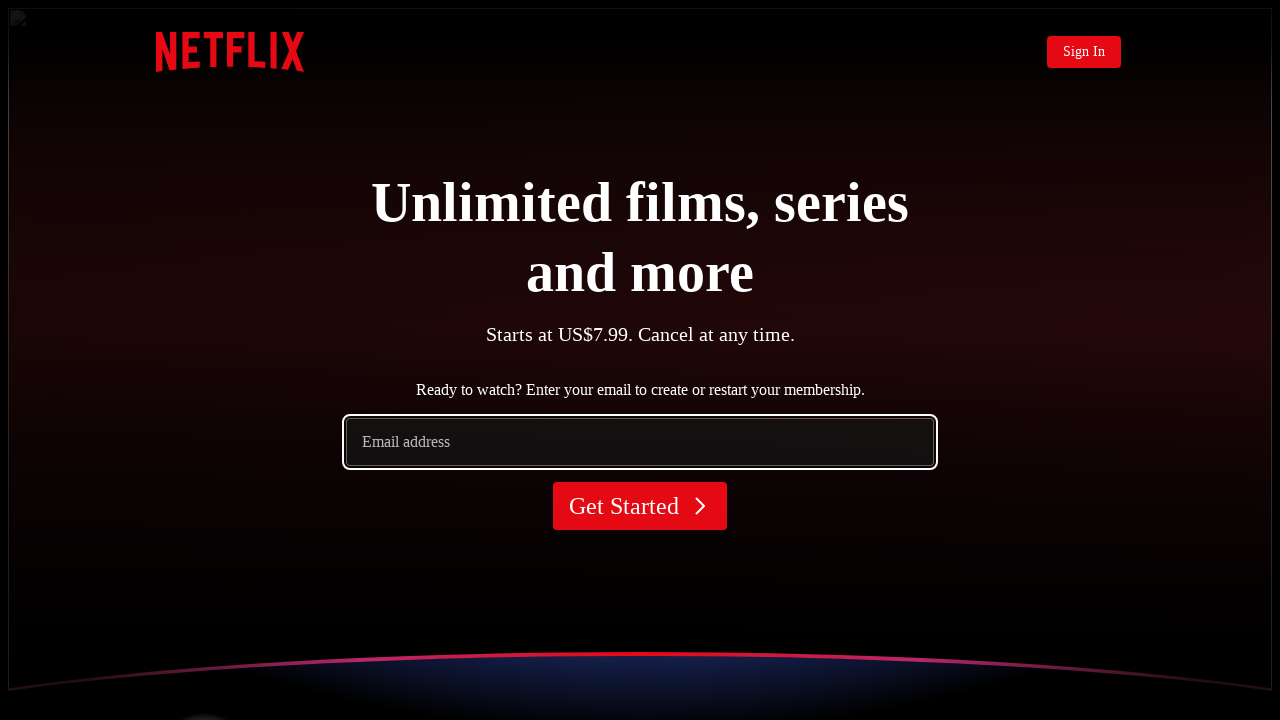

Entered 'Selenium' in email field (iteration 6/8) on input[name='email']
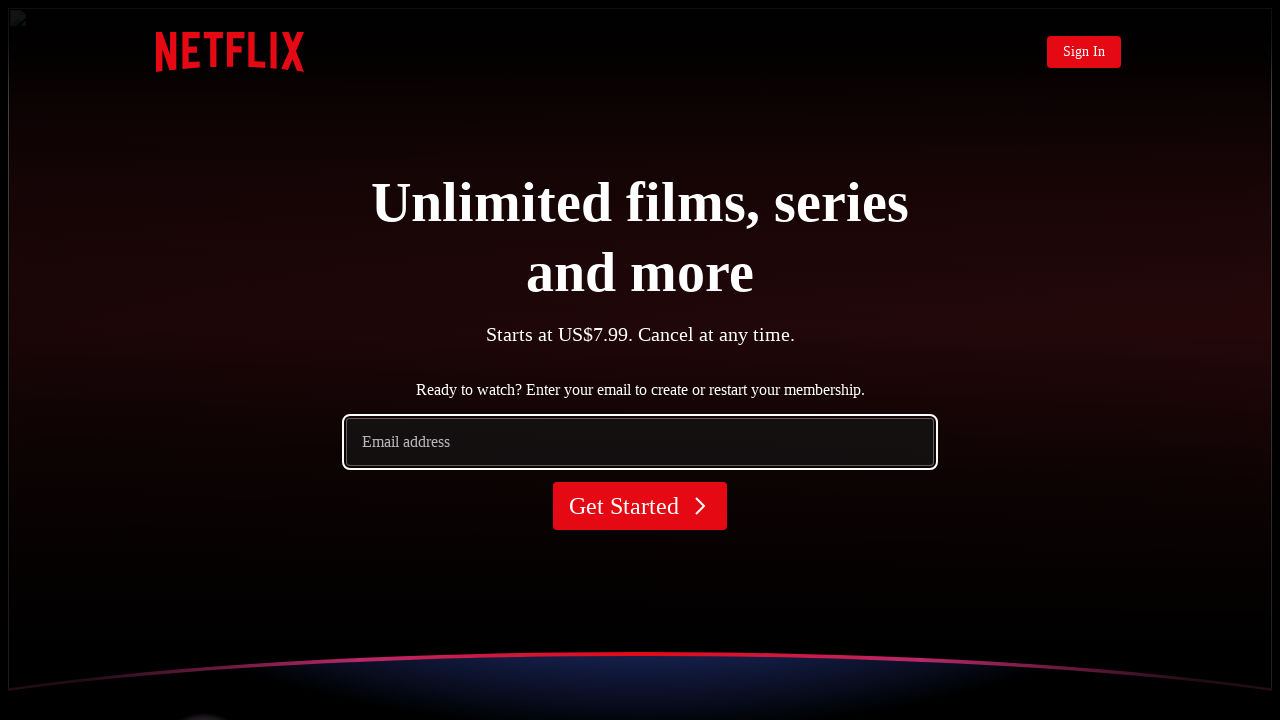

Cleared email field (iteration 7/8) on input[name='email']
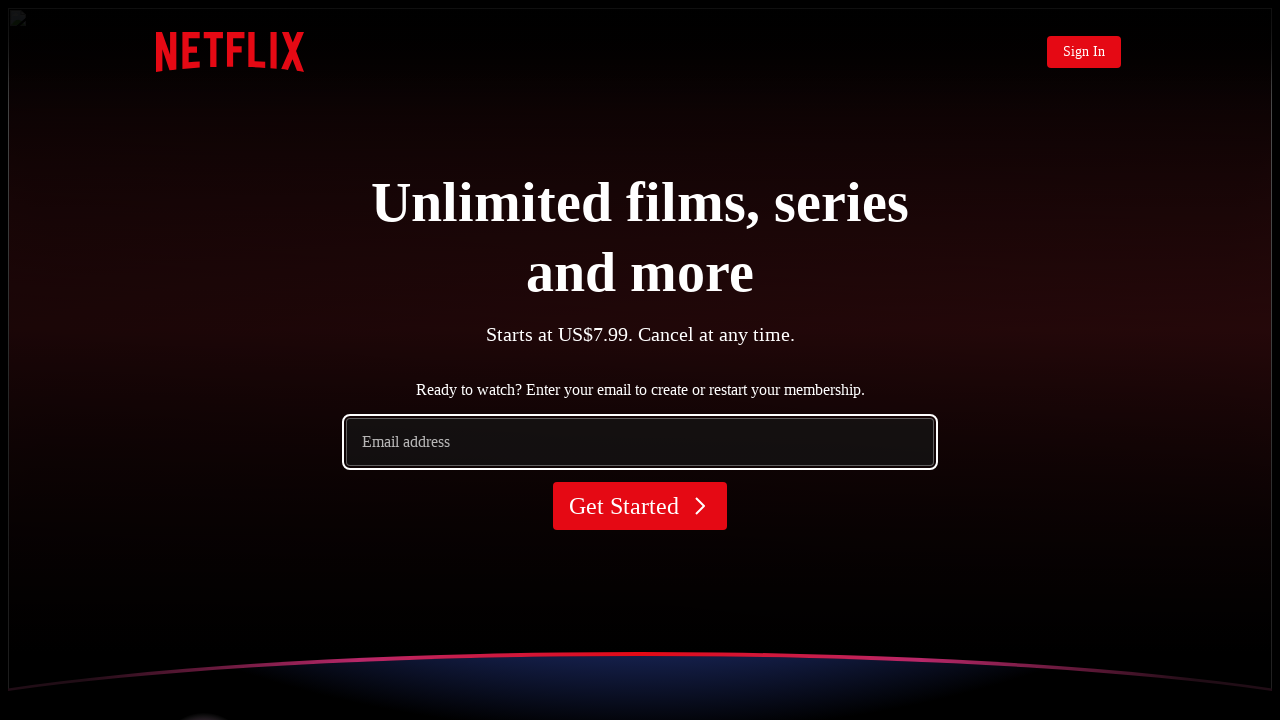

Entered 'Selenium' in email field (iteration 7/8) on input[name='email']
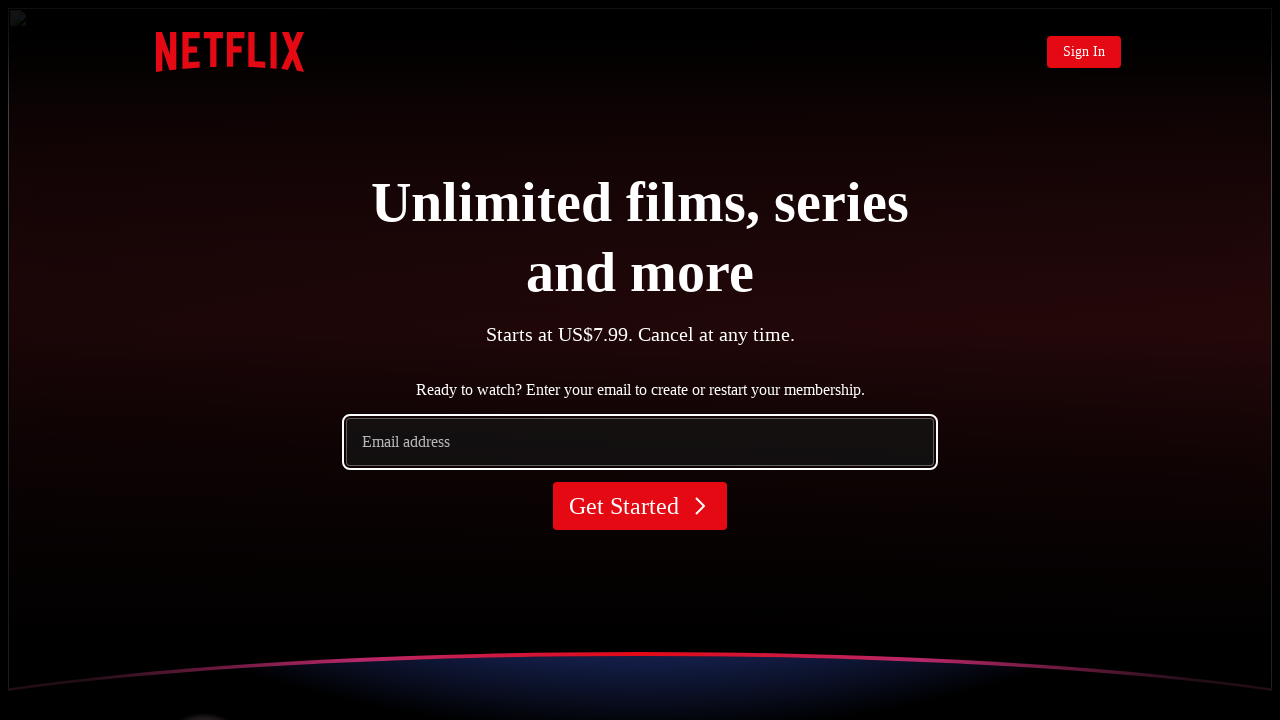

Cleared email field (iteration 8/8) on input[name='email']
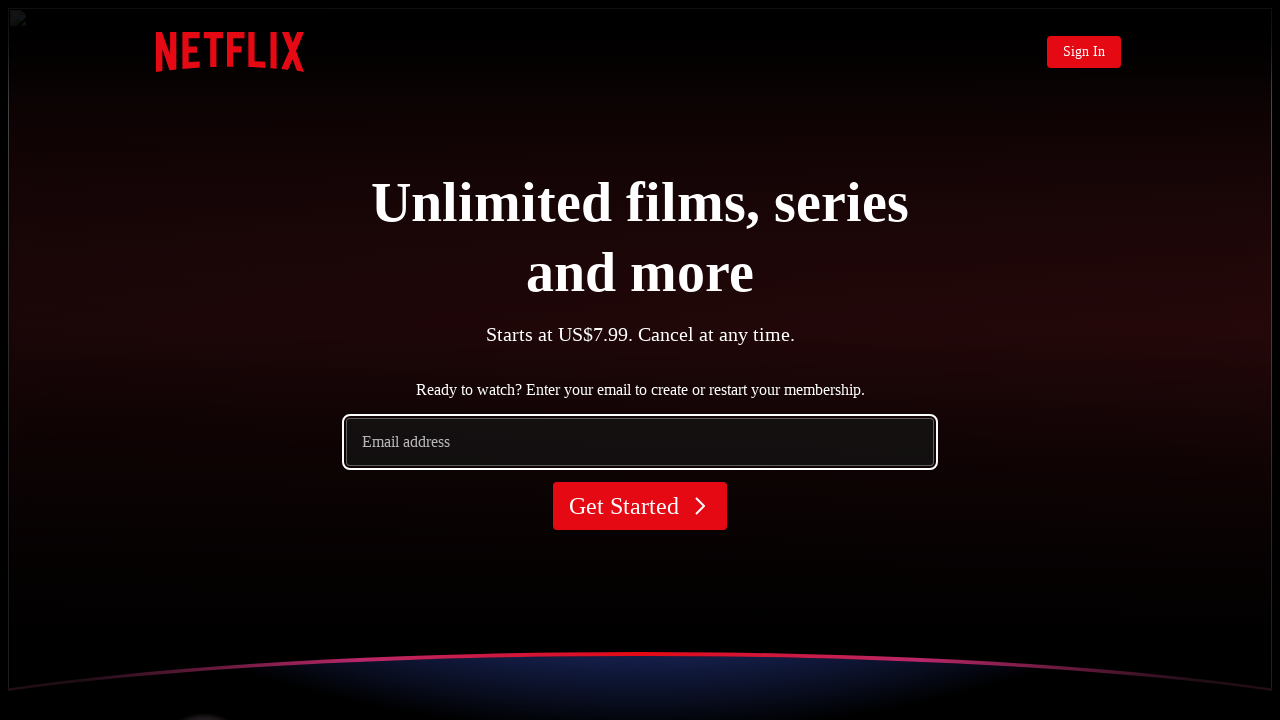

Entered 'Selenium' in email field (iteration 8/8) on input[name='email']
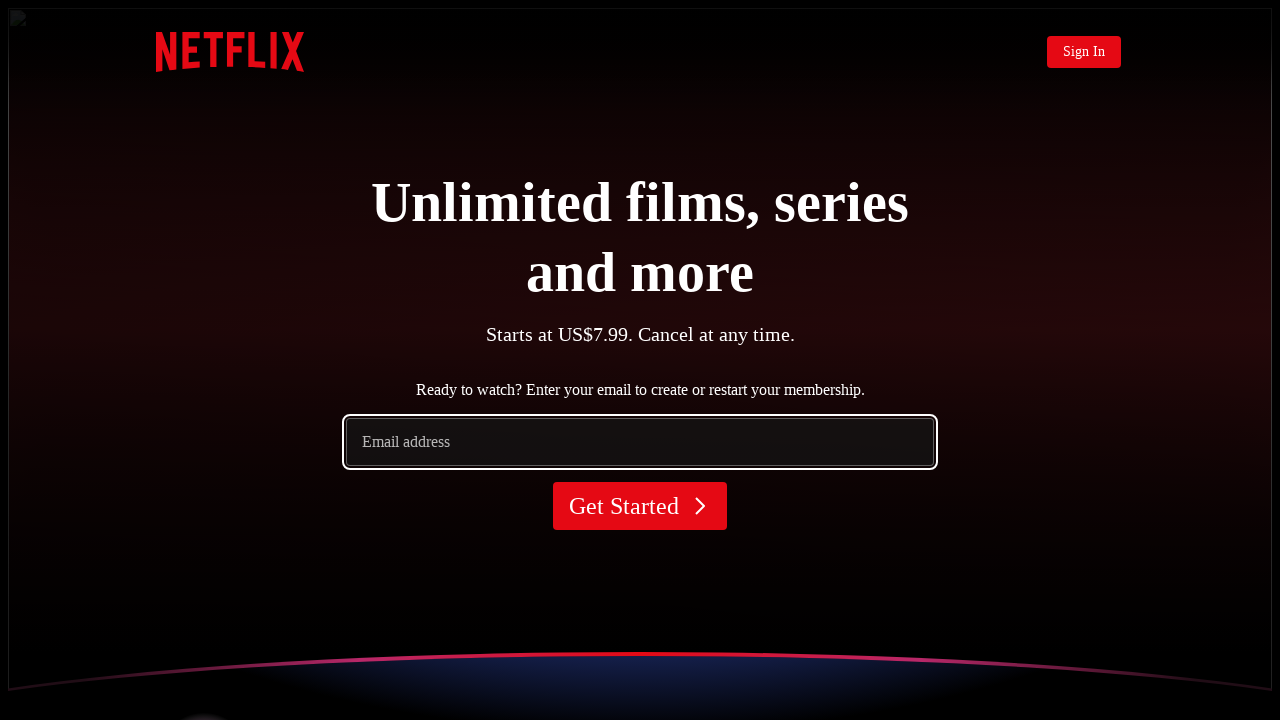

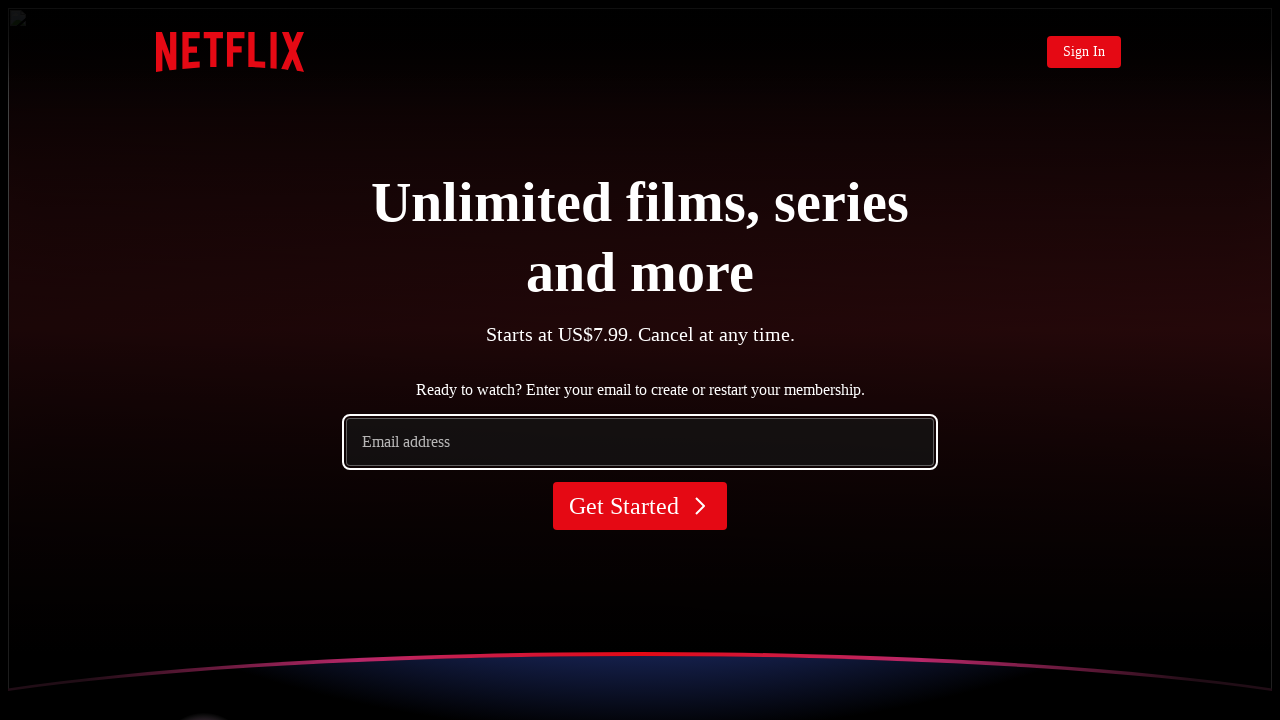